Navigates through Audible's bestsellers pages using pagination, verifying that book listings load on each page and clicking through to multiple pages.

Starting URL: https://www.audible.com/adblbestsellers?ref_pageloadid=not_applicable&ref=a_search_t1_navTop_pl0cg1c0r0&pf_rd_p=334a4a9c-12d2-4c3f-aee6-ae0cbc6a1eb0&pf_rd_r=7MVY88Z48MBGWSECXDAY&pageLoadId=wb82o4POBeuwxJIw&creativeId=7ba42fdf-1145-4990-b754-d2de428ba482

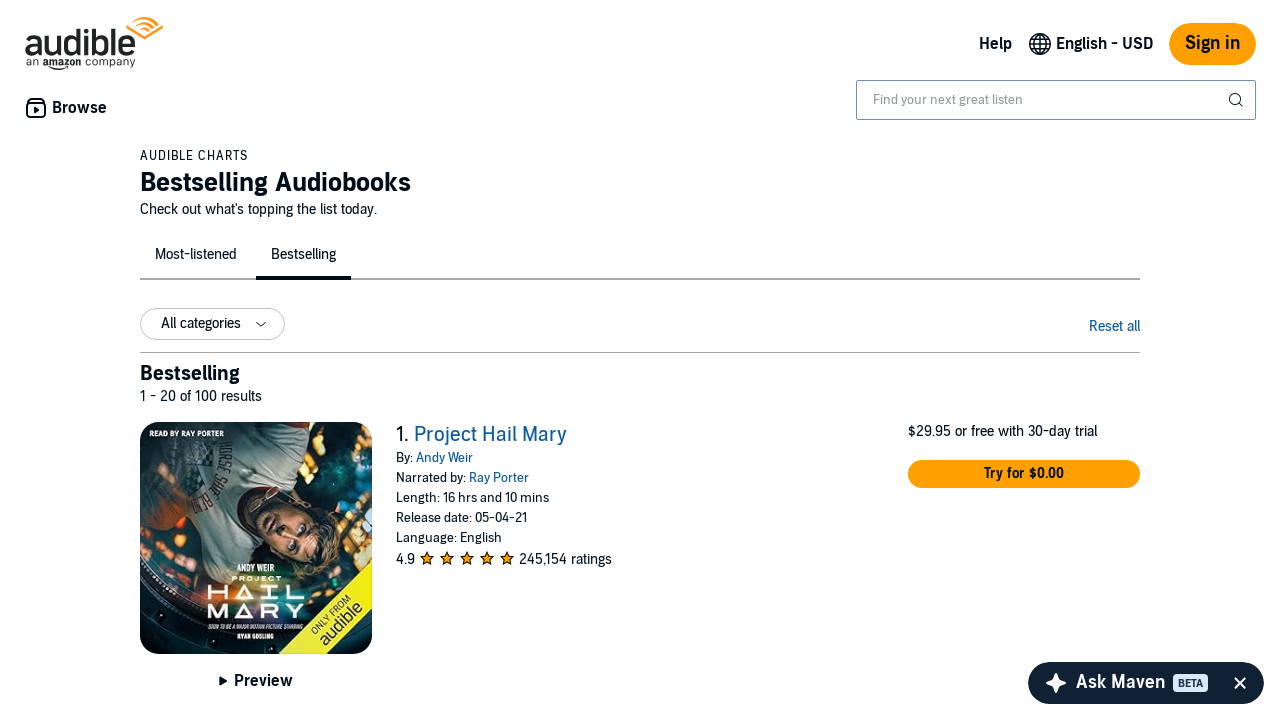

Pagination elements loaded on Audible bestsellers page
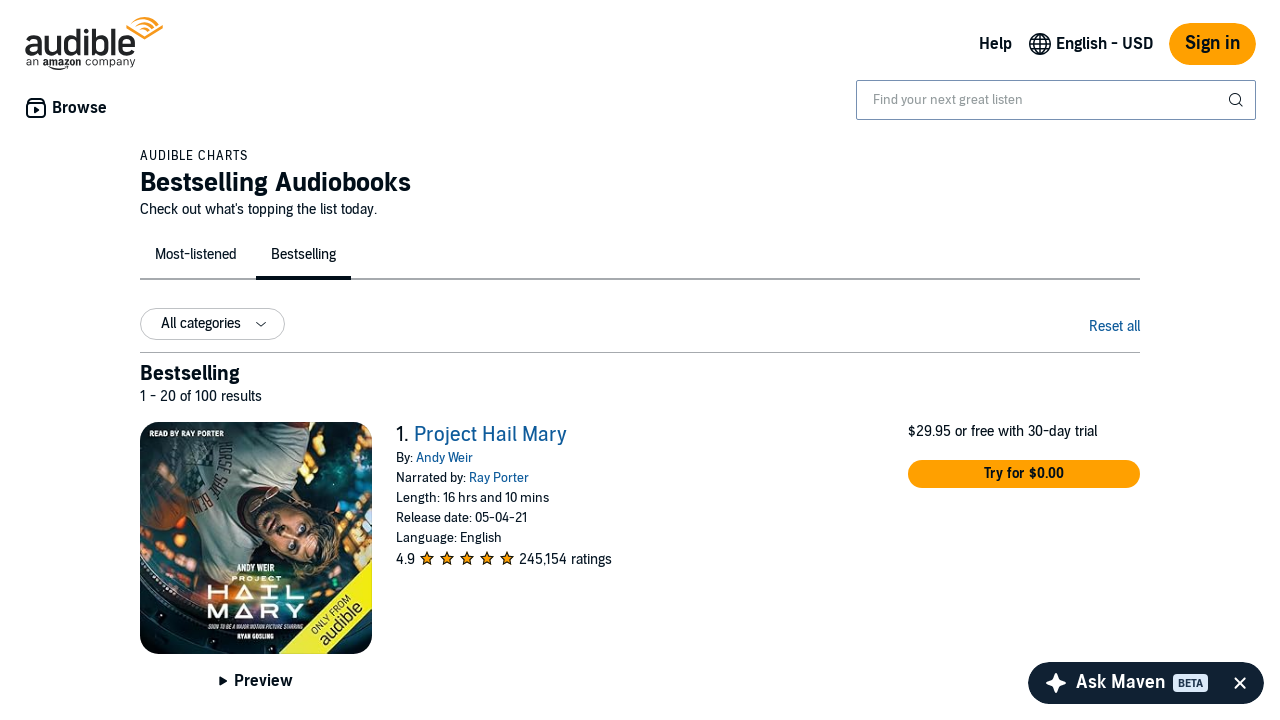

Located pagination container
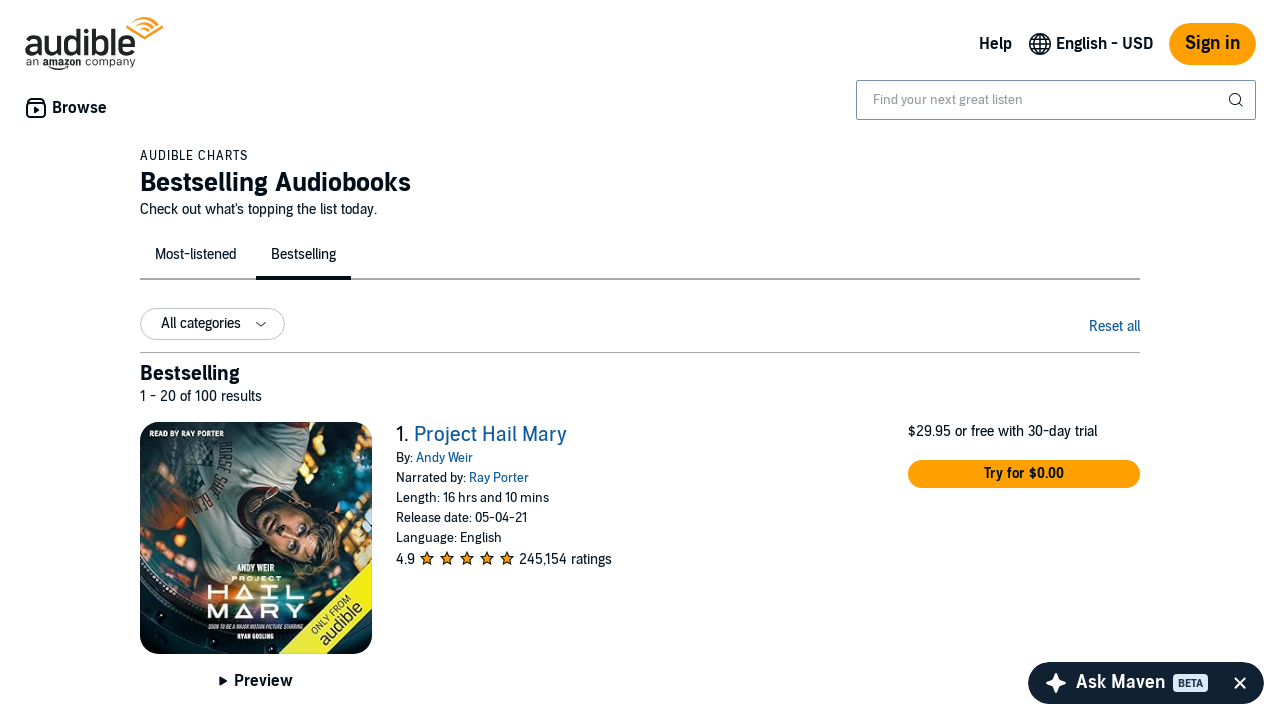

Found 6 pagination elements
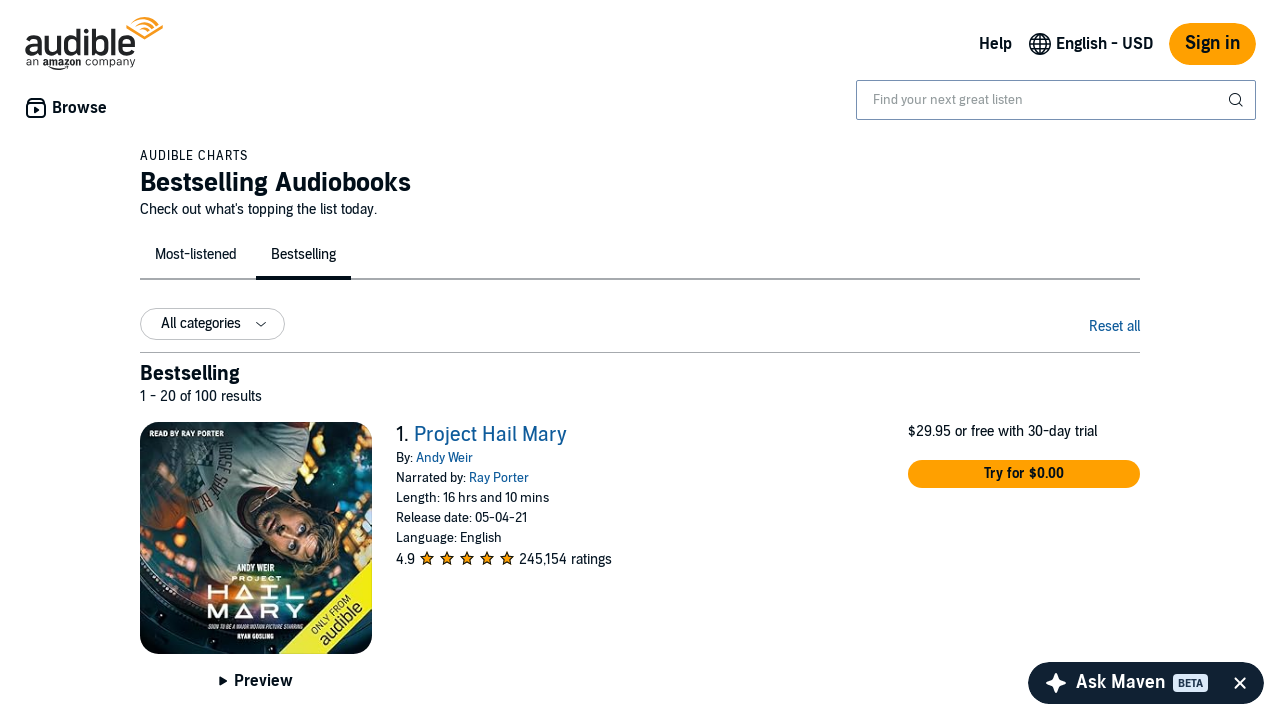

Book listings container loaded on first page
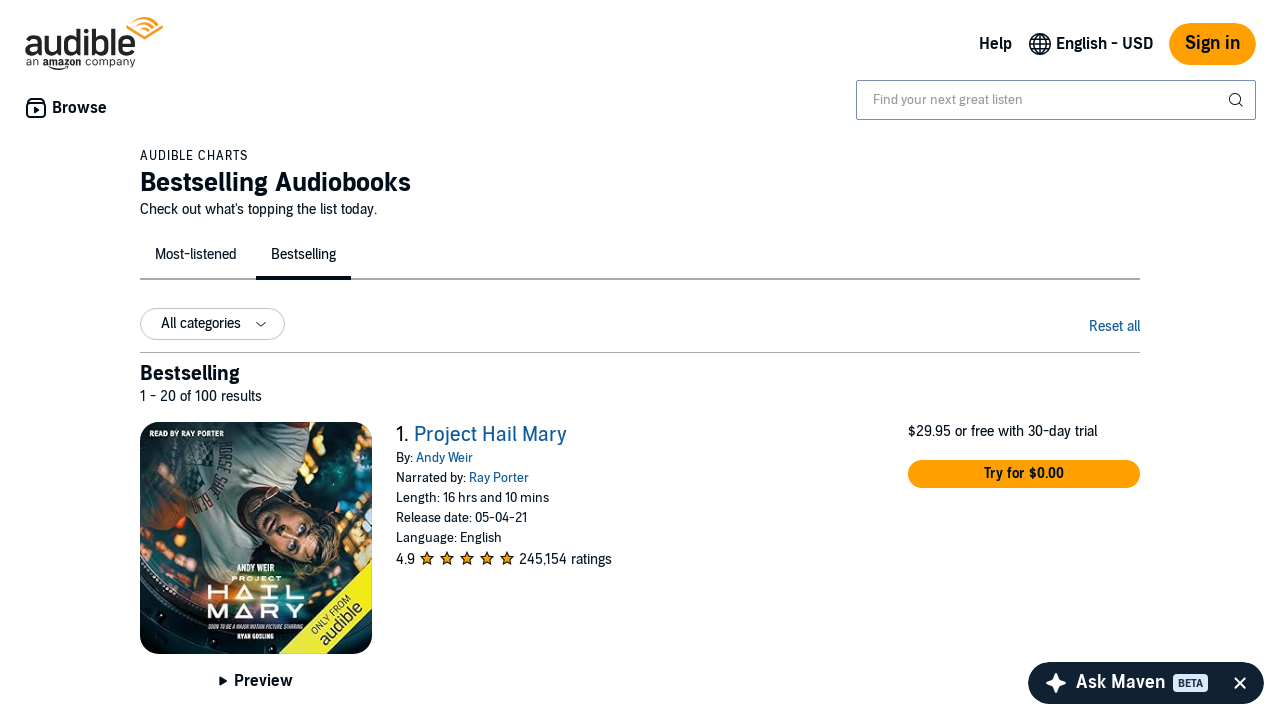

Book titles verified on first page
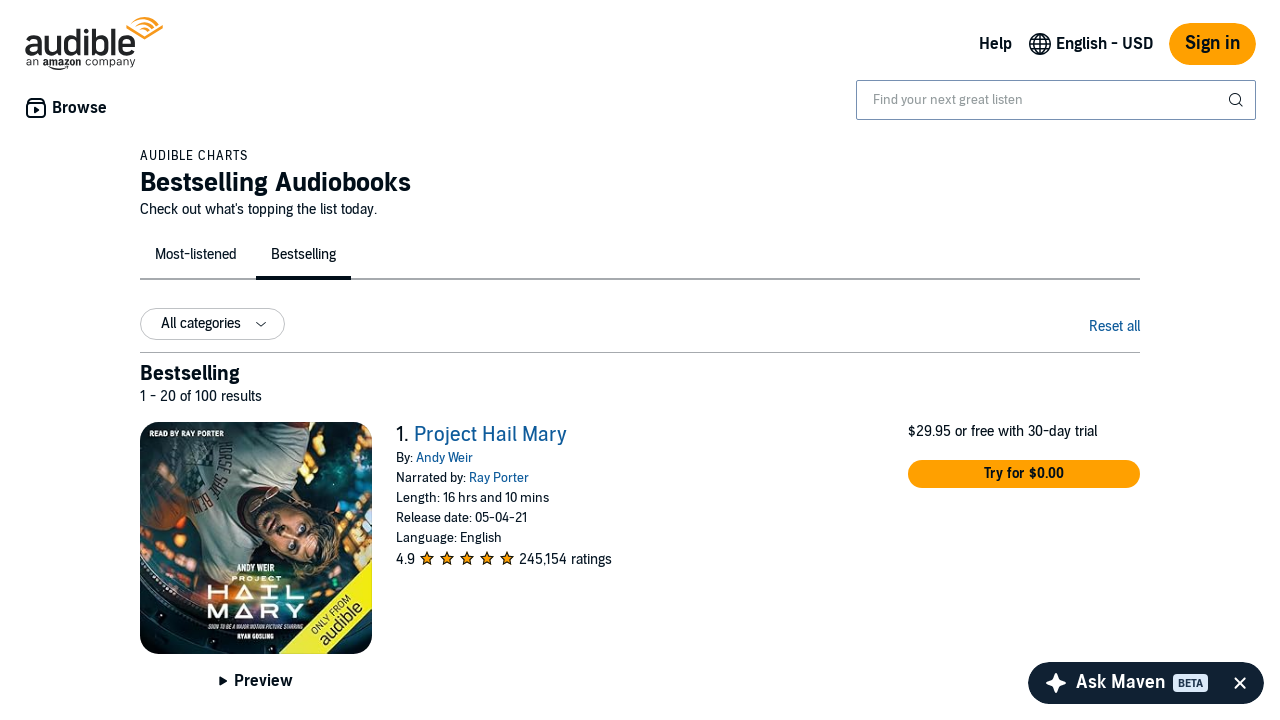

Clicked next page button (page 1 to 2) at (1124, 536) on span.nextButton
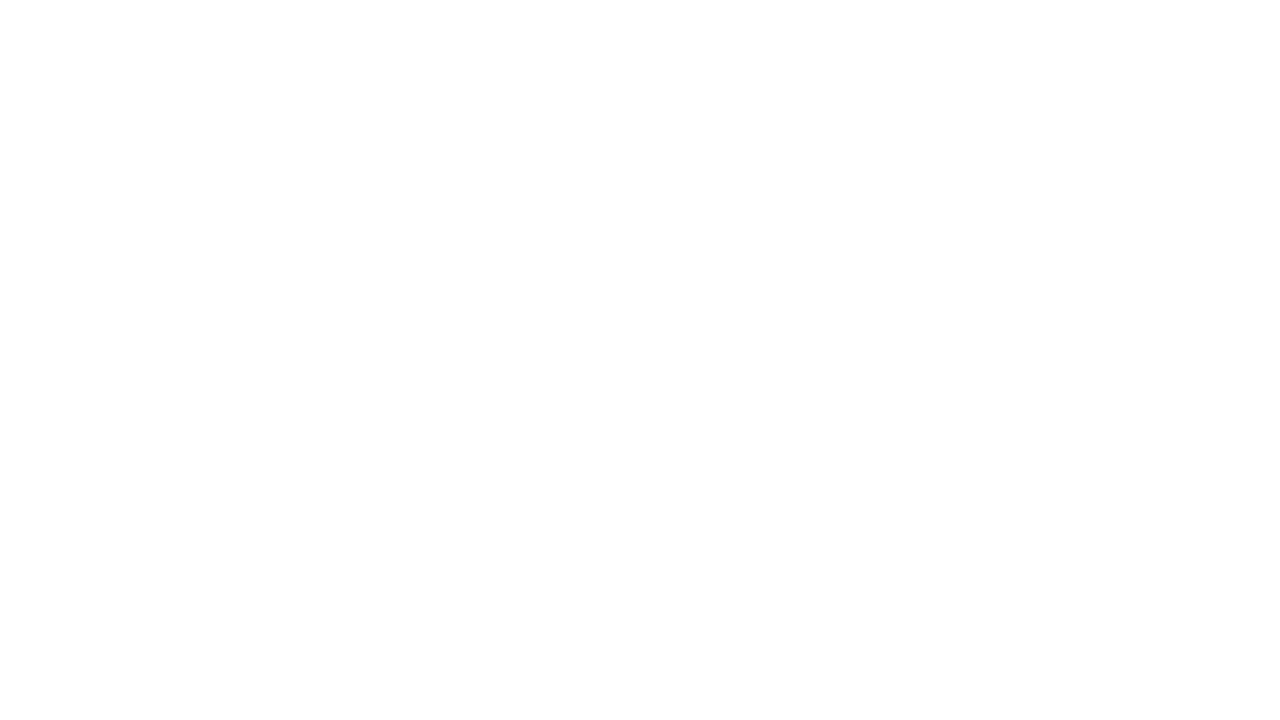

Book listings loaded on page 2
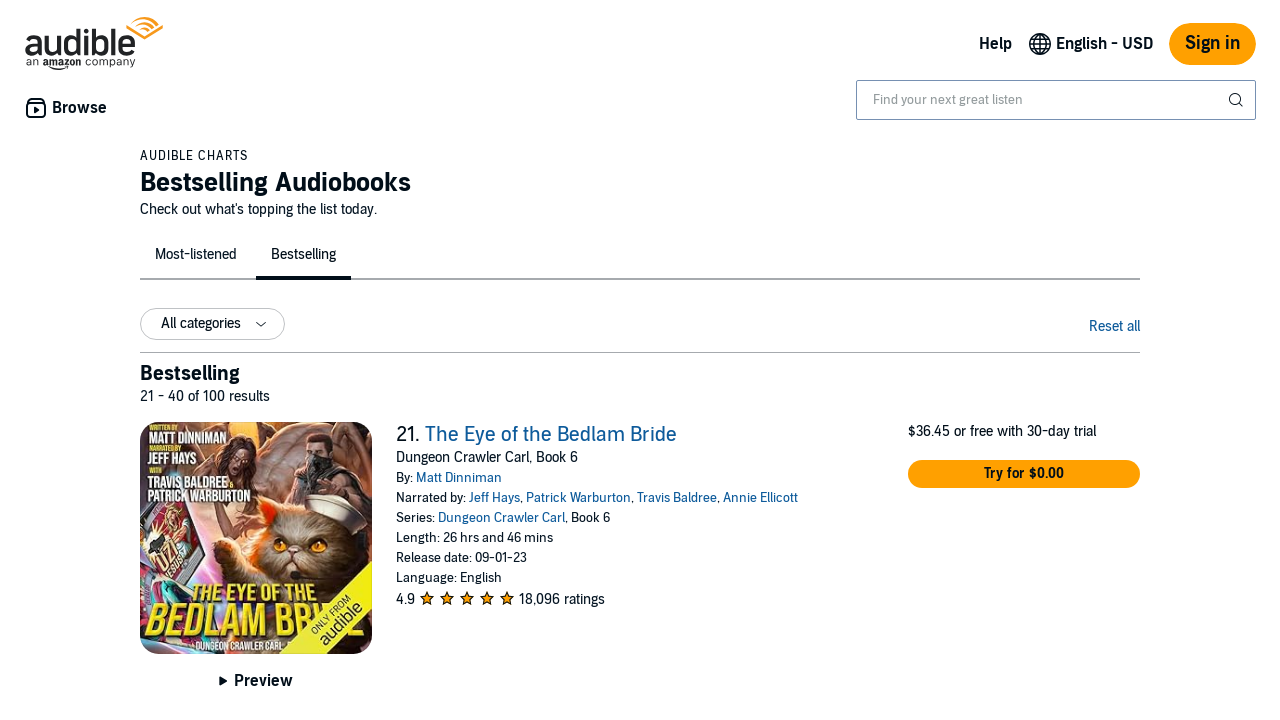

Book titles verified on page 2
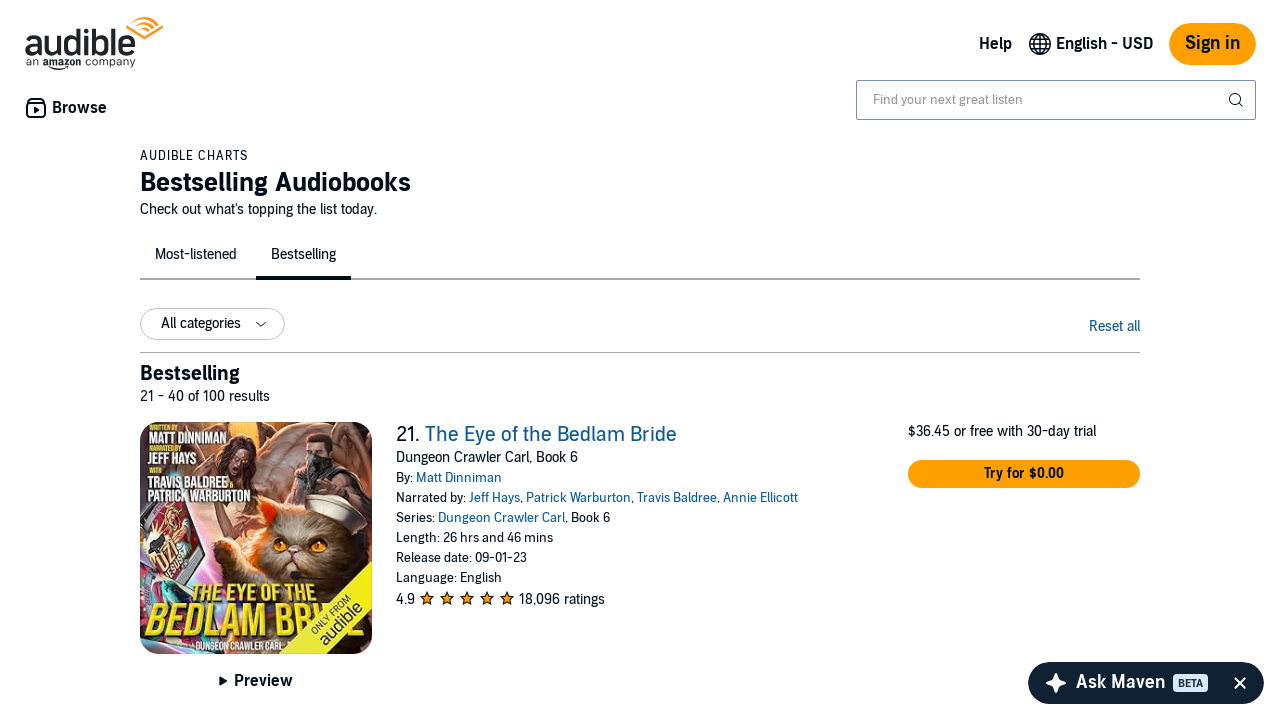

Clicked next page button (page 2 to 3) at (1124, 536) on span.nextButton
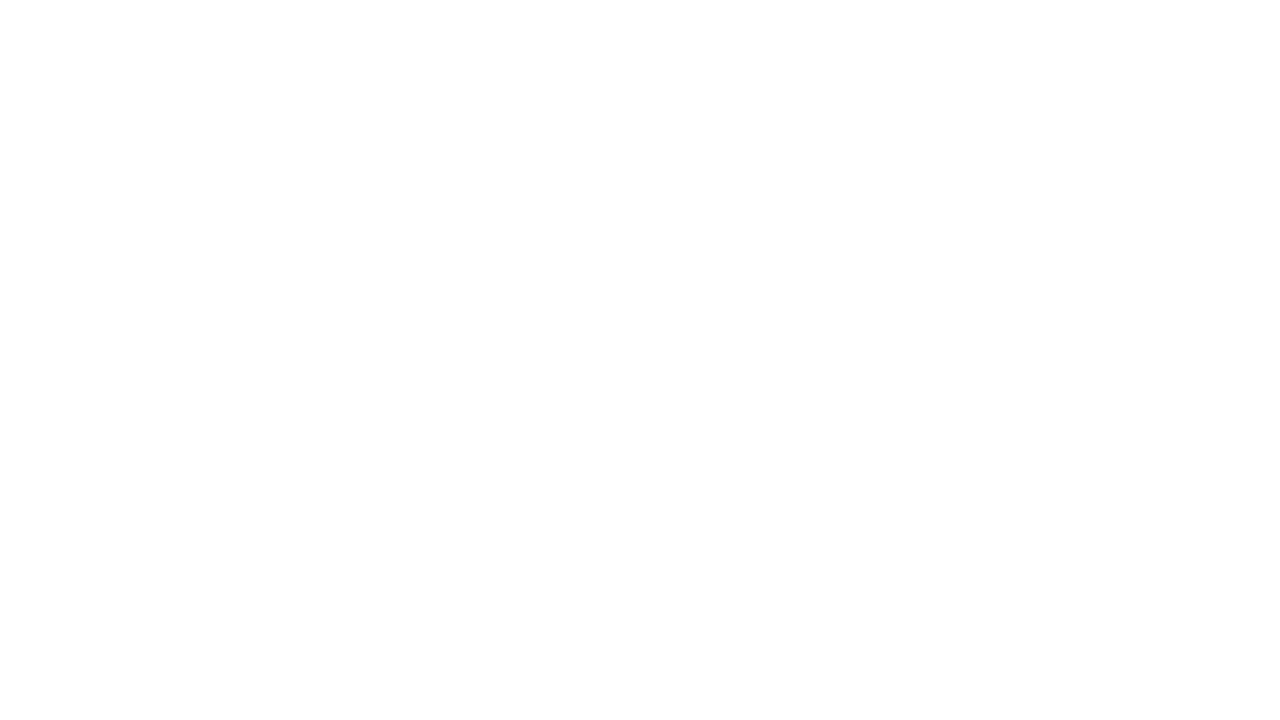

Book listings loaded on page 3
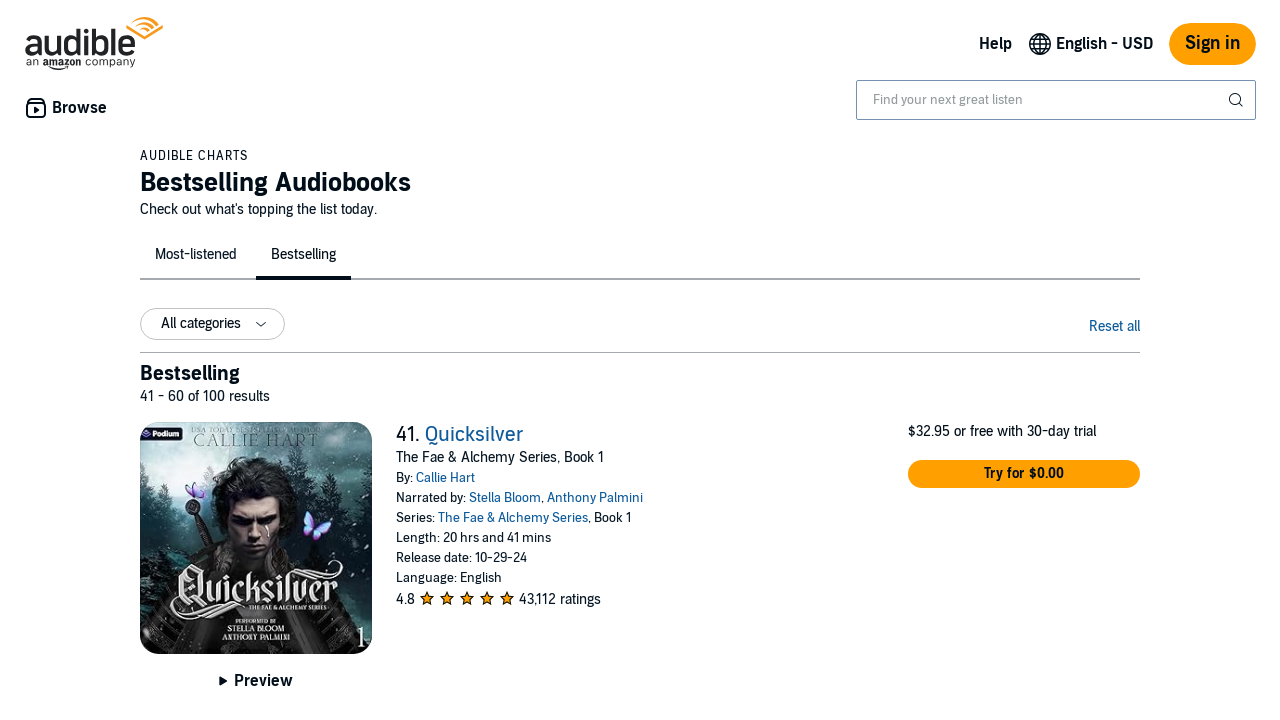

Book titles verified on page 3
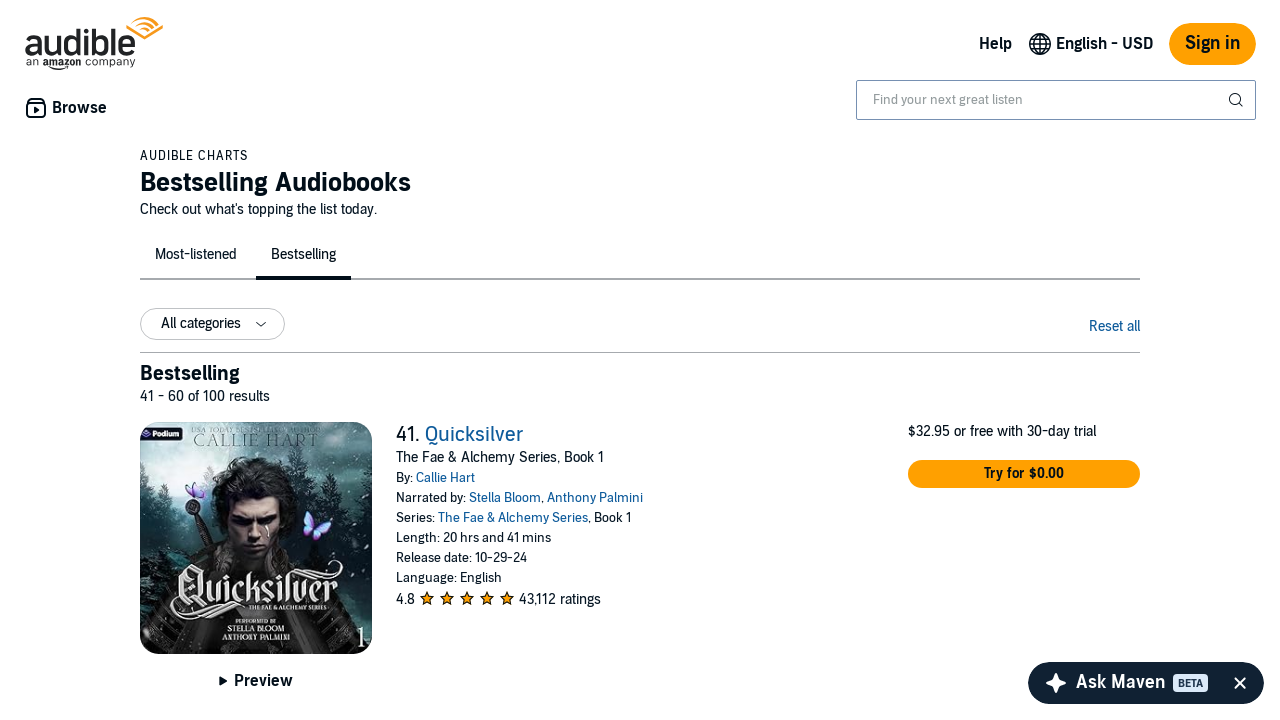

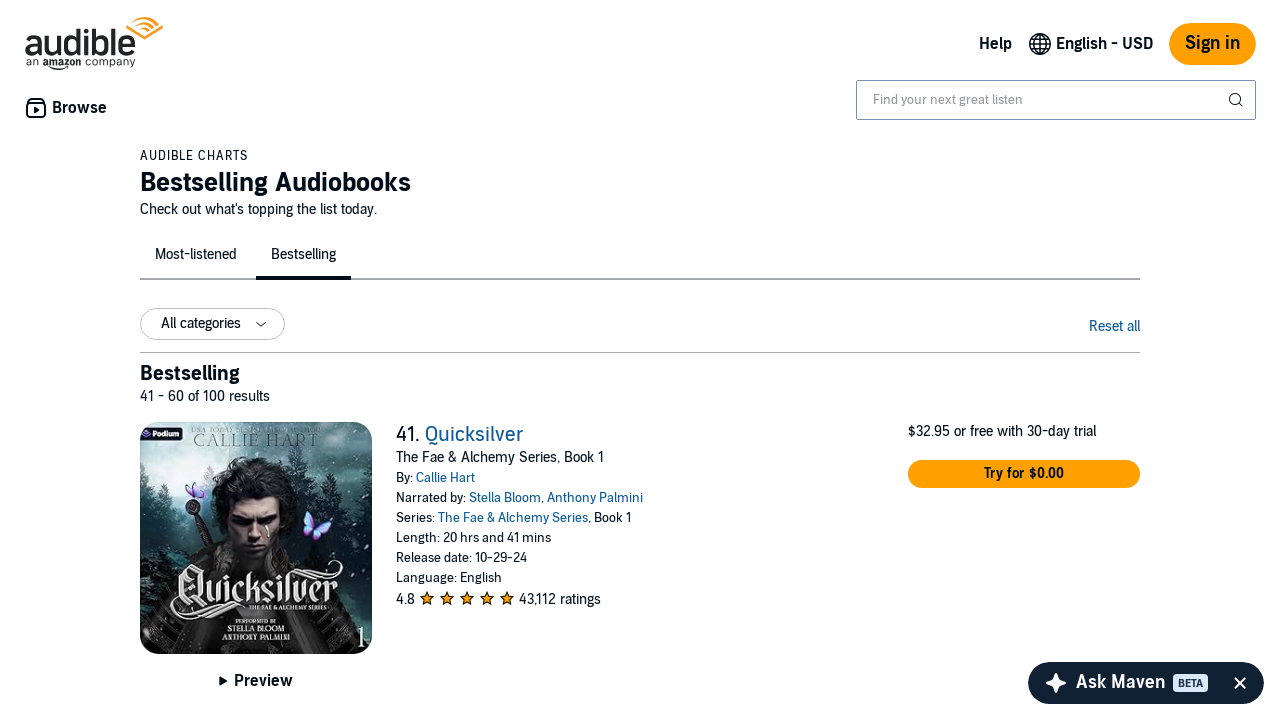